Tests basic alert functionality by clicking a button to trigger an alert and accepting it

Starting URL: https://demoqa.com/alerts

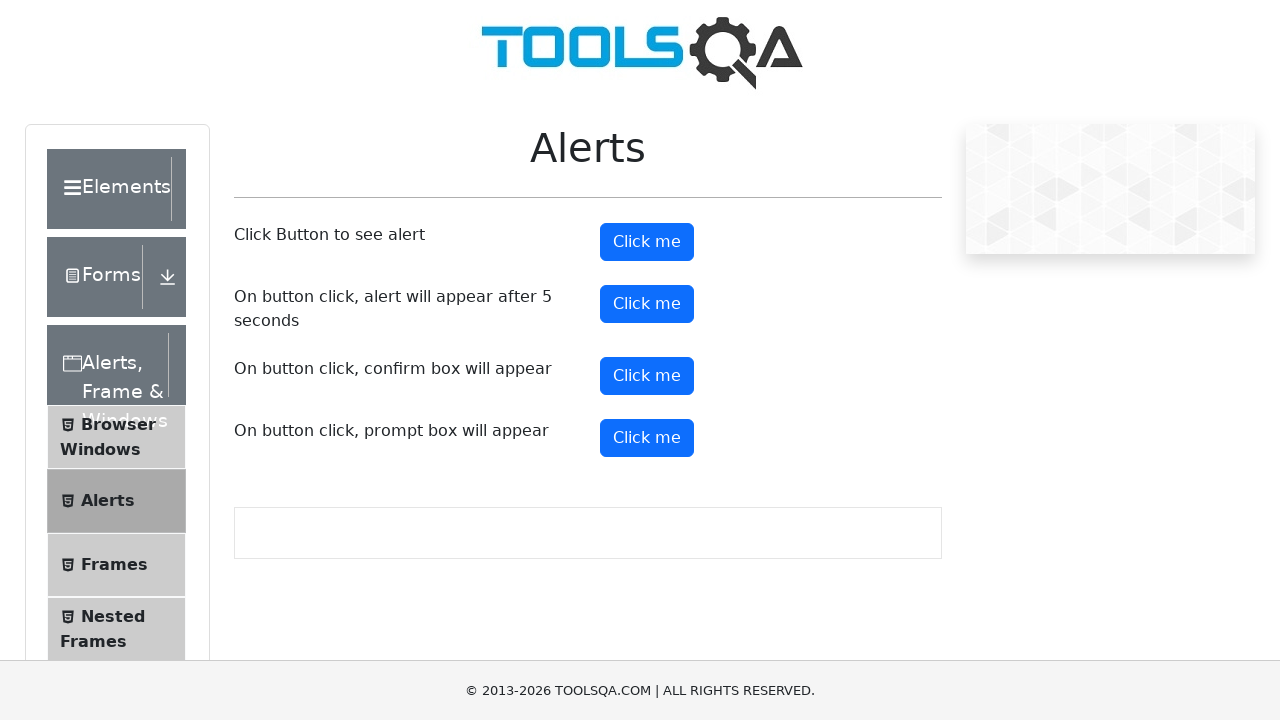

Clicked alert button to trigger alert at (647, 242) on #alertButton
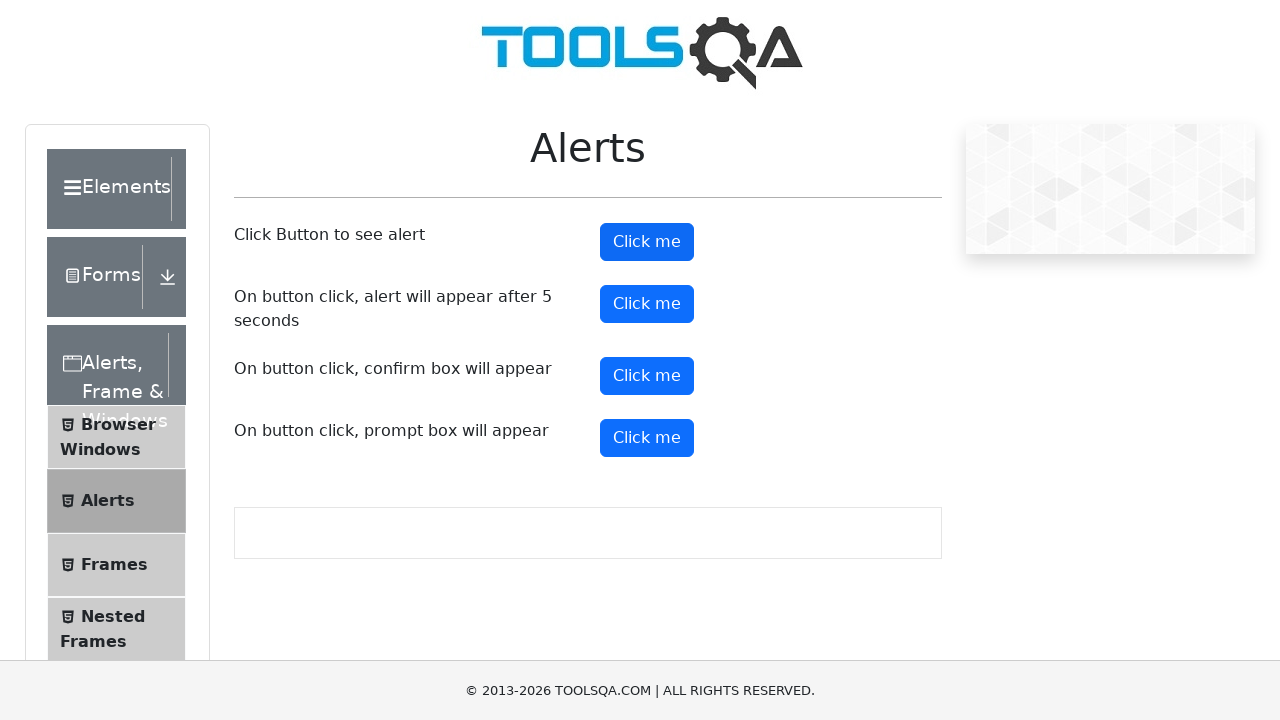

Set up dialog handler to accept alerts
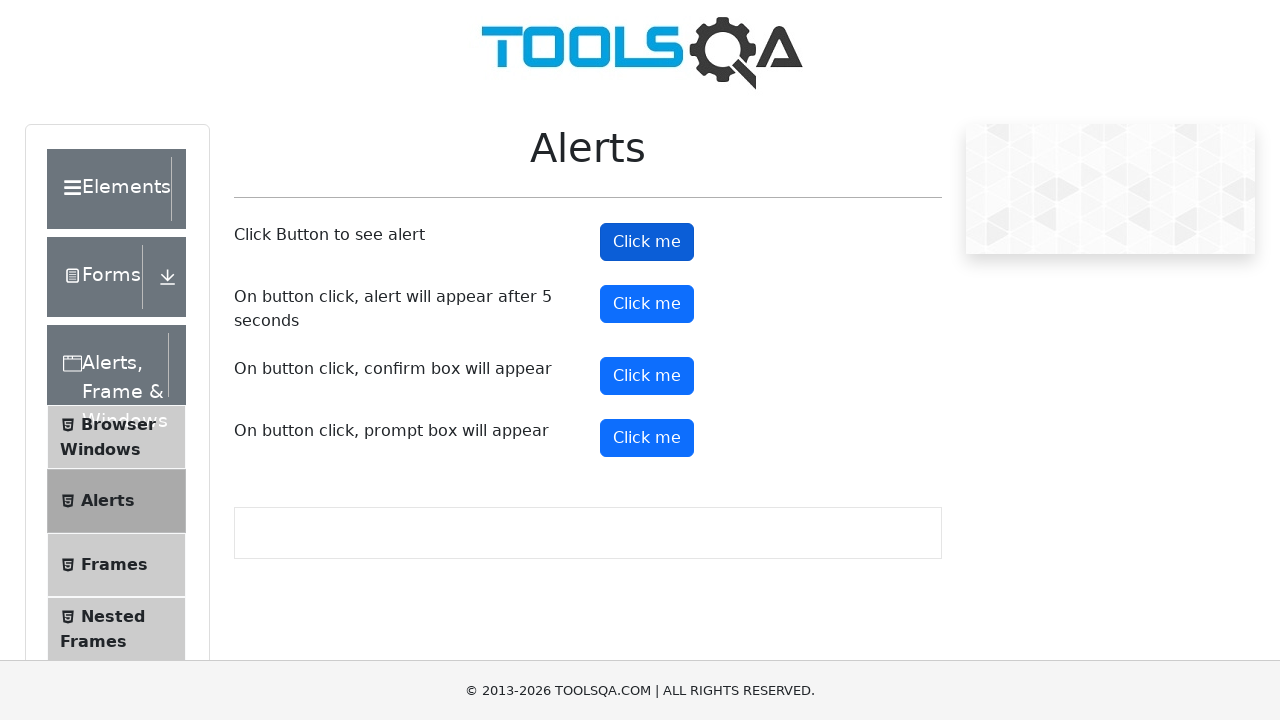

Waited for alert to be processed
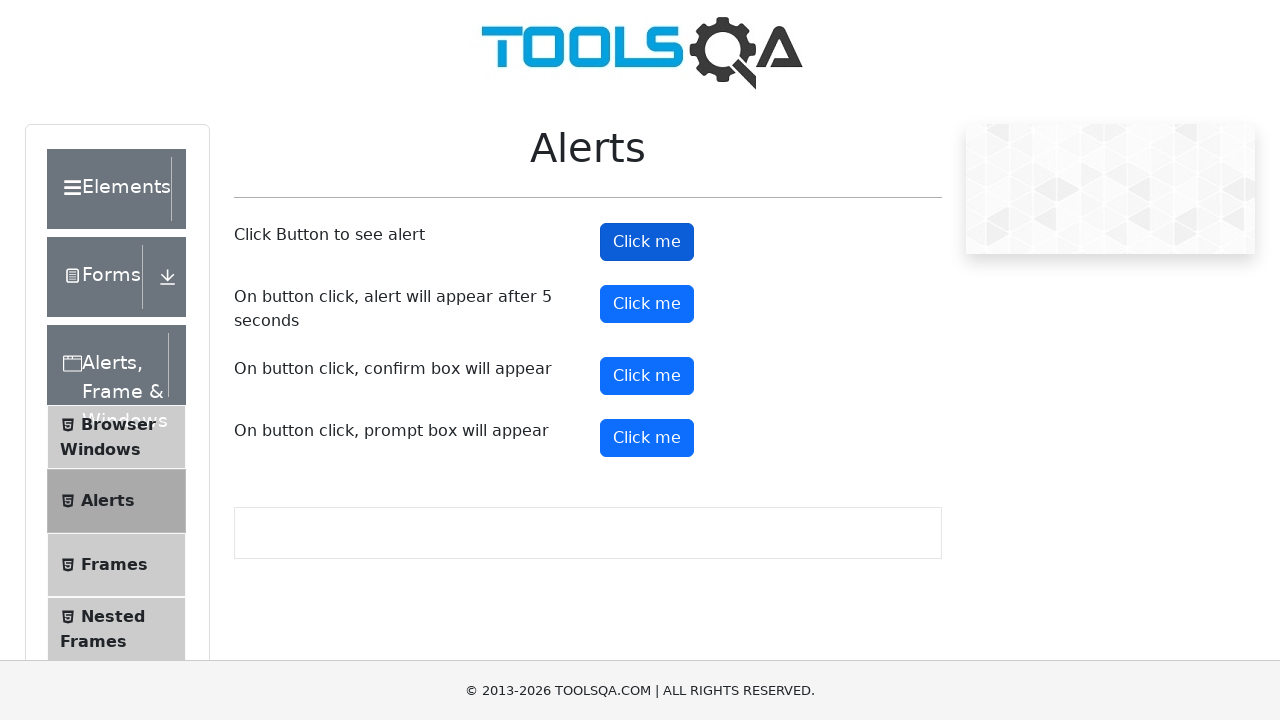

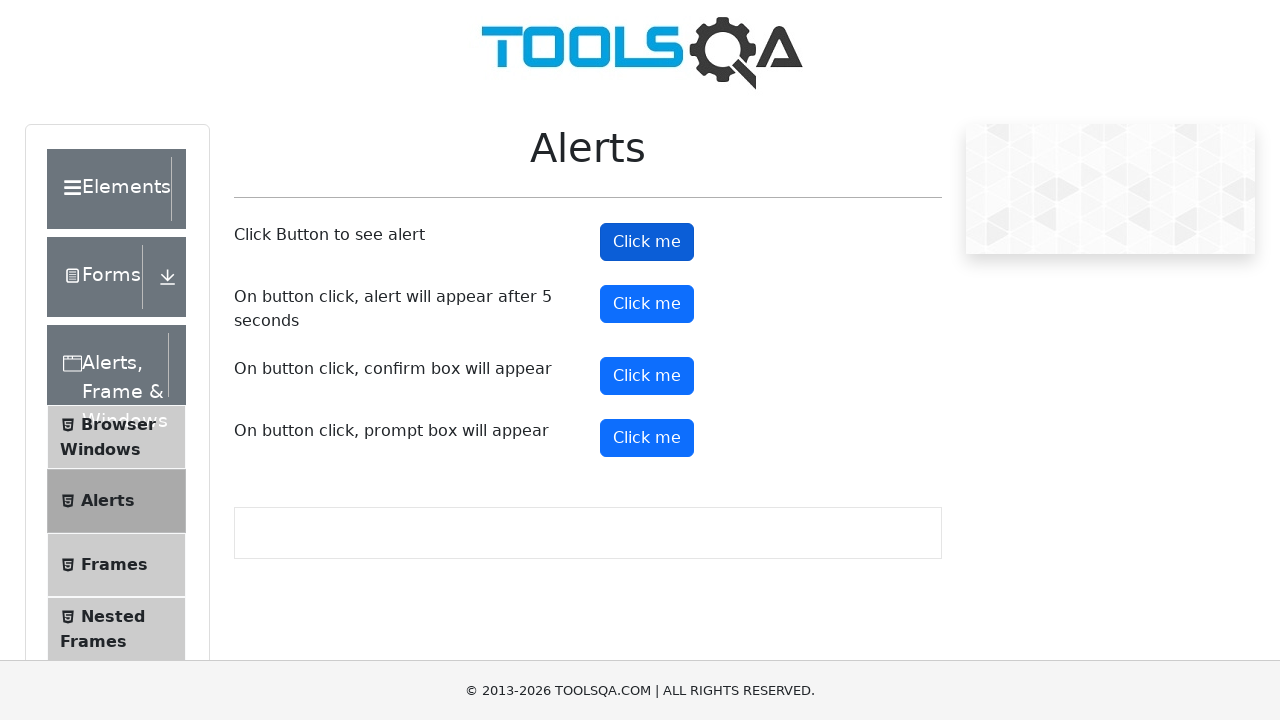